Tests that the 'People rule' radio button is selected by default on a math quiz page

Starting URL: http://suninjuly.github.io/math.html

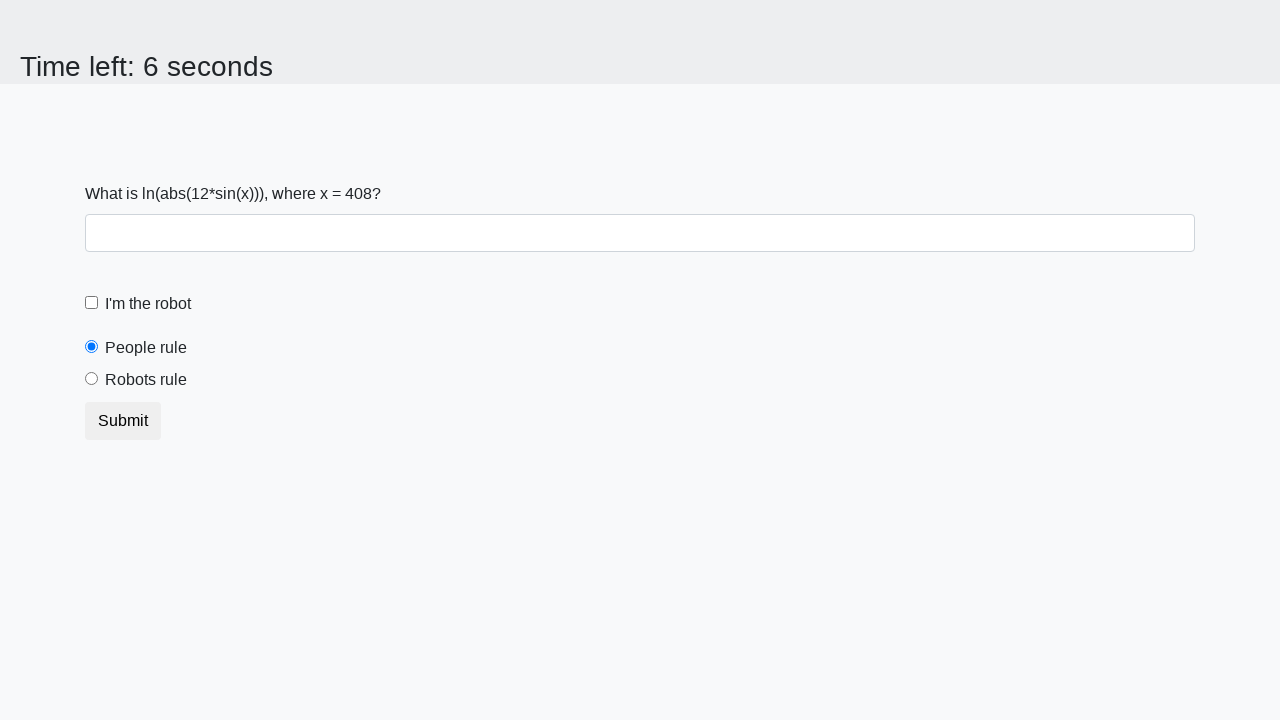

Located the 'People rule' radio button element
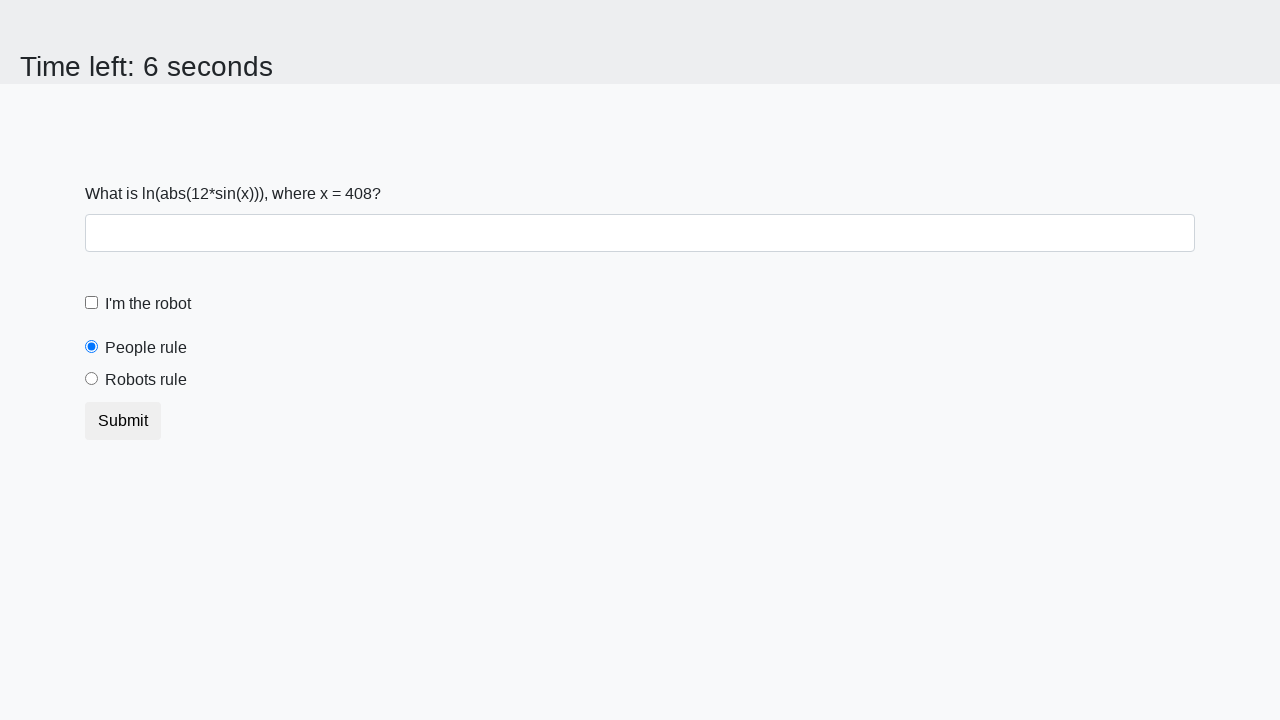

Retrieved 'checked' attribute from the radio button
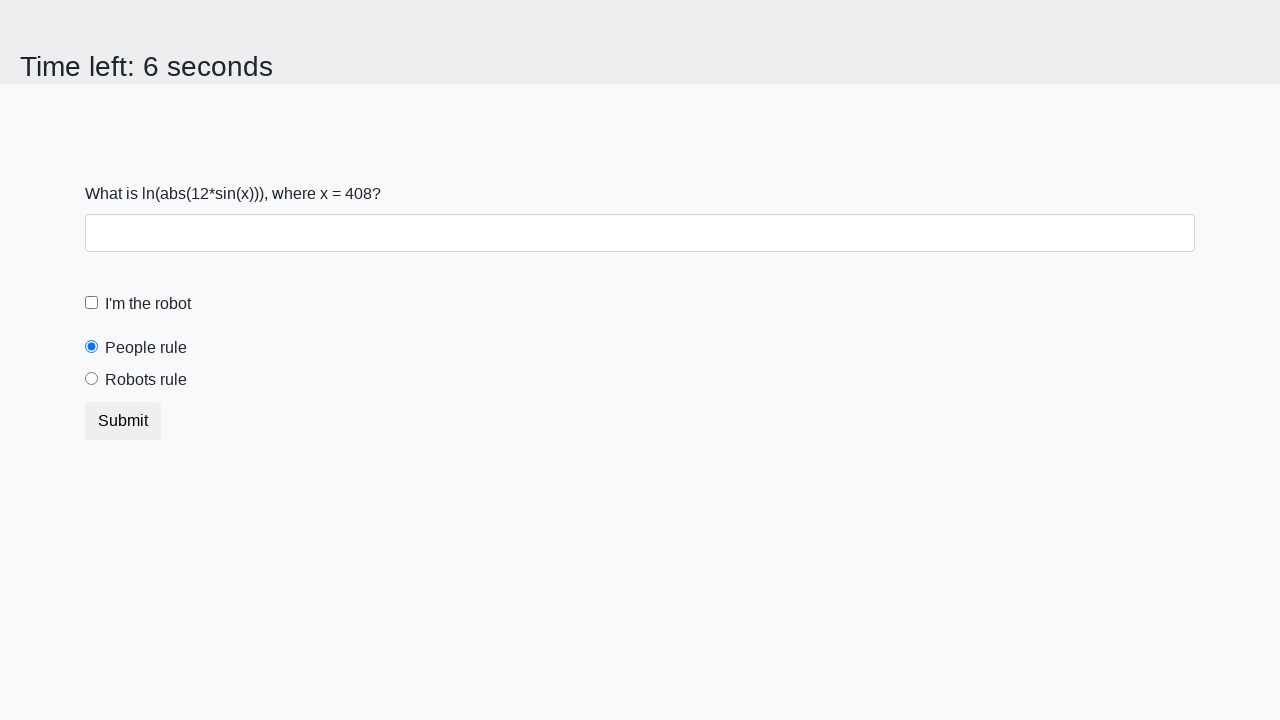

Assertion passed: 'People rule' radio button is selected by default
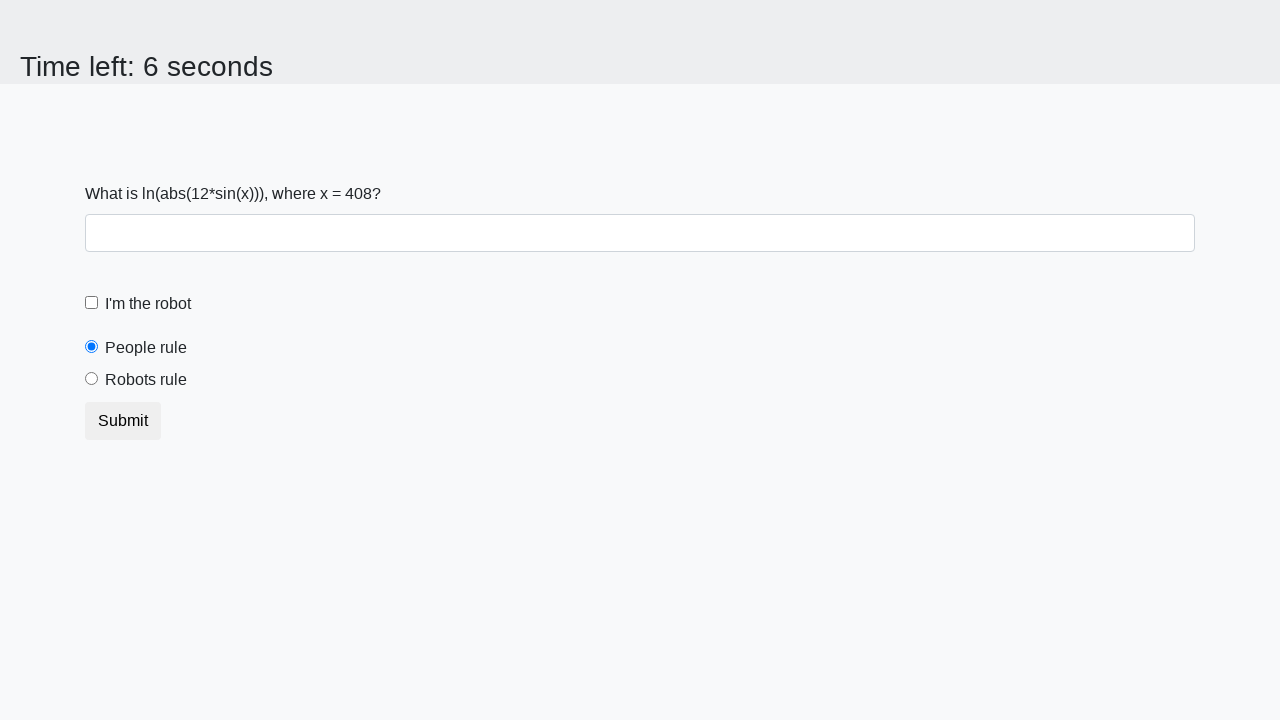

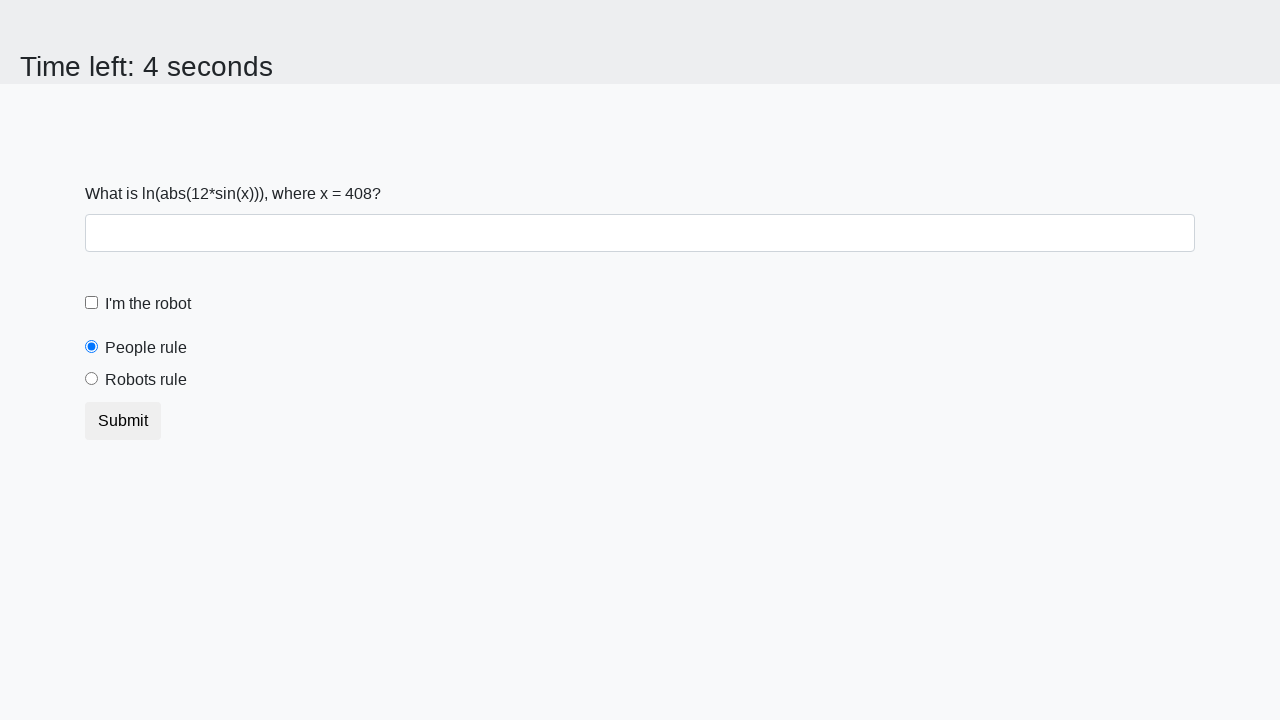